Tests page scrolling functionality by scrolling down 500 pixels and then scrolling back up 500 pixels on a registration demo page

Starting URL: https://demo.automationtesting.in/Register.html

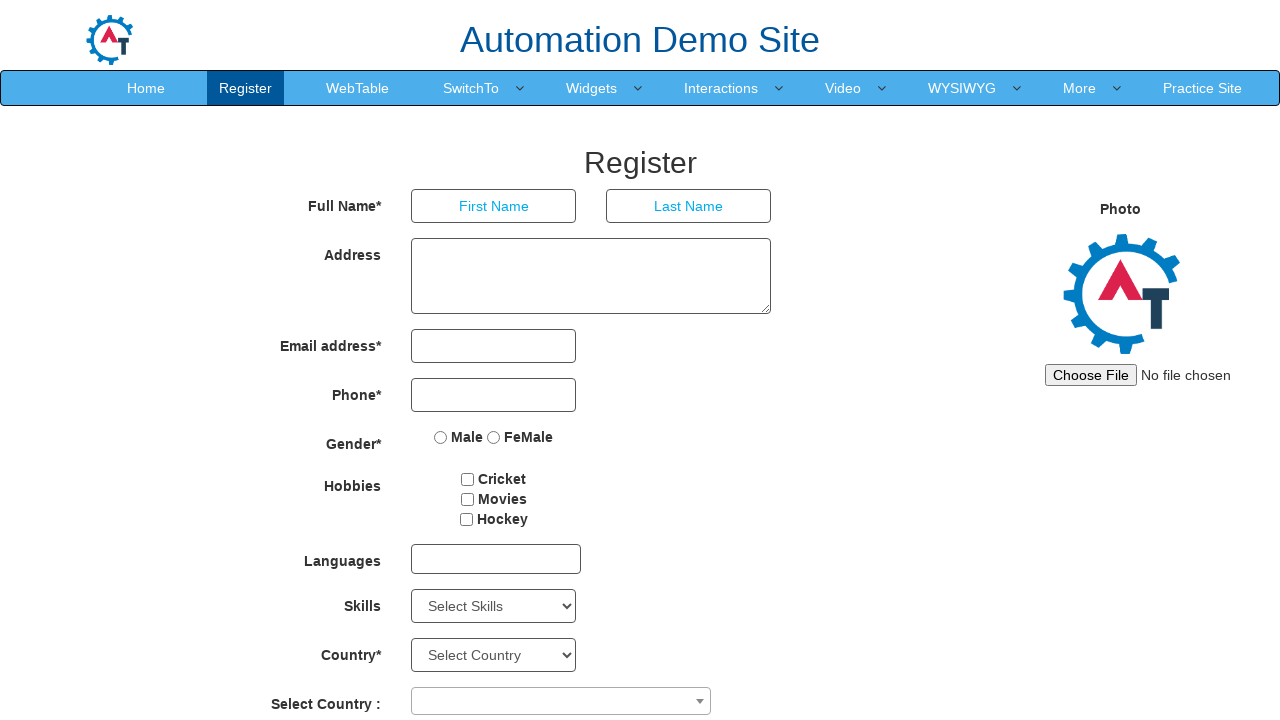

Navigated to registration demo page
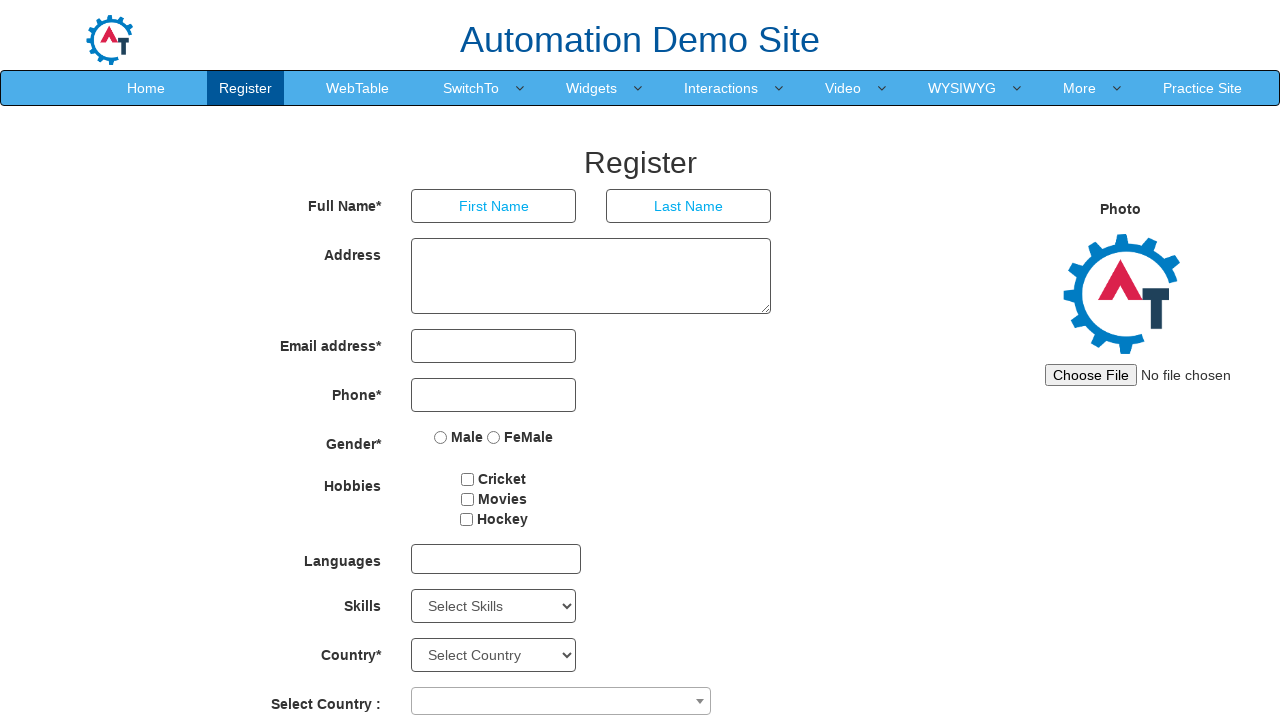

Scrolled down 500 pixels
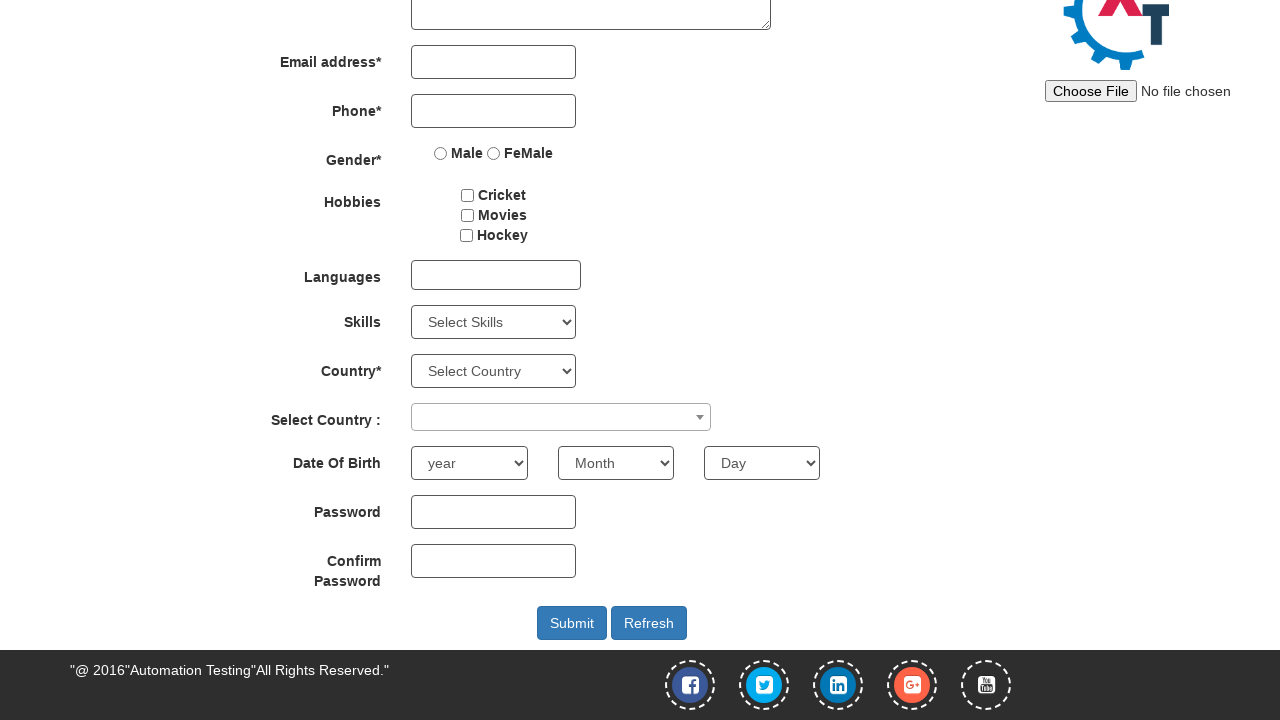

Waited 1 second to observe scroll position
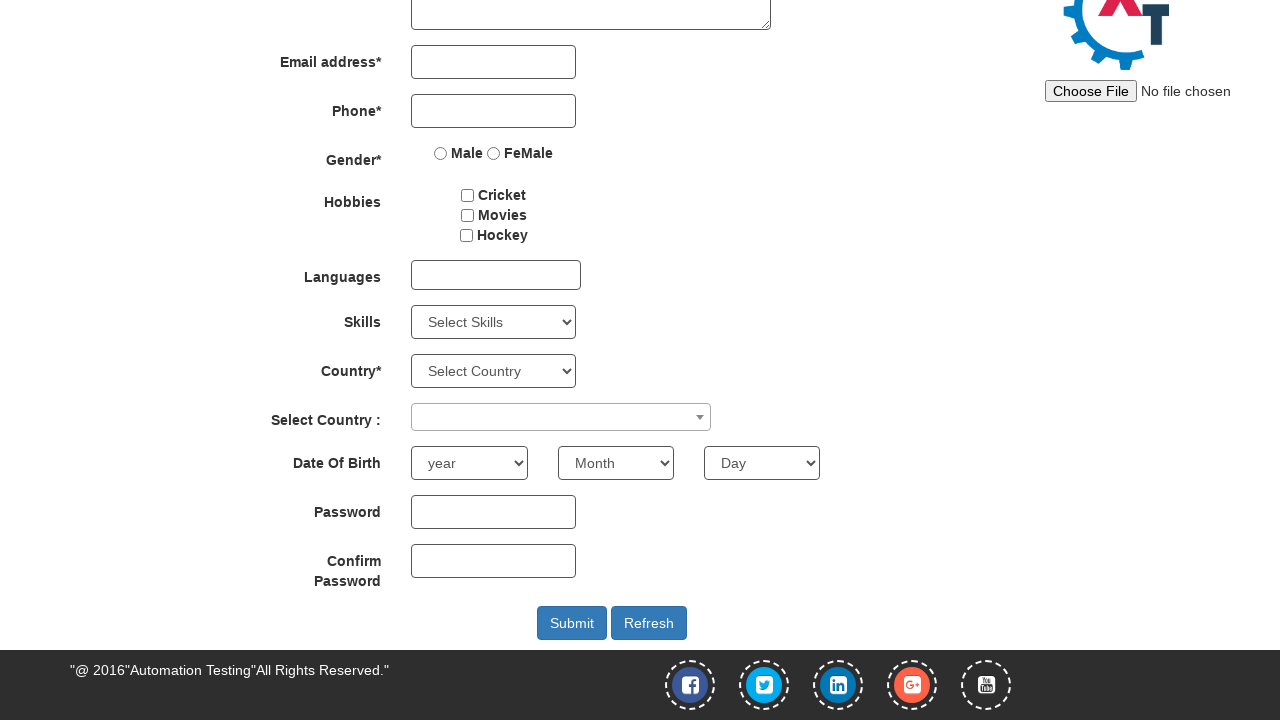

Scrolled back up 500 pixels to original position
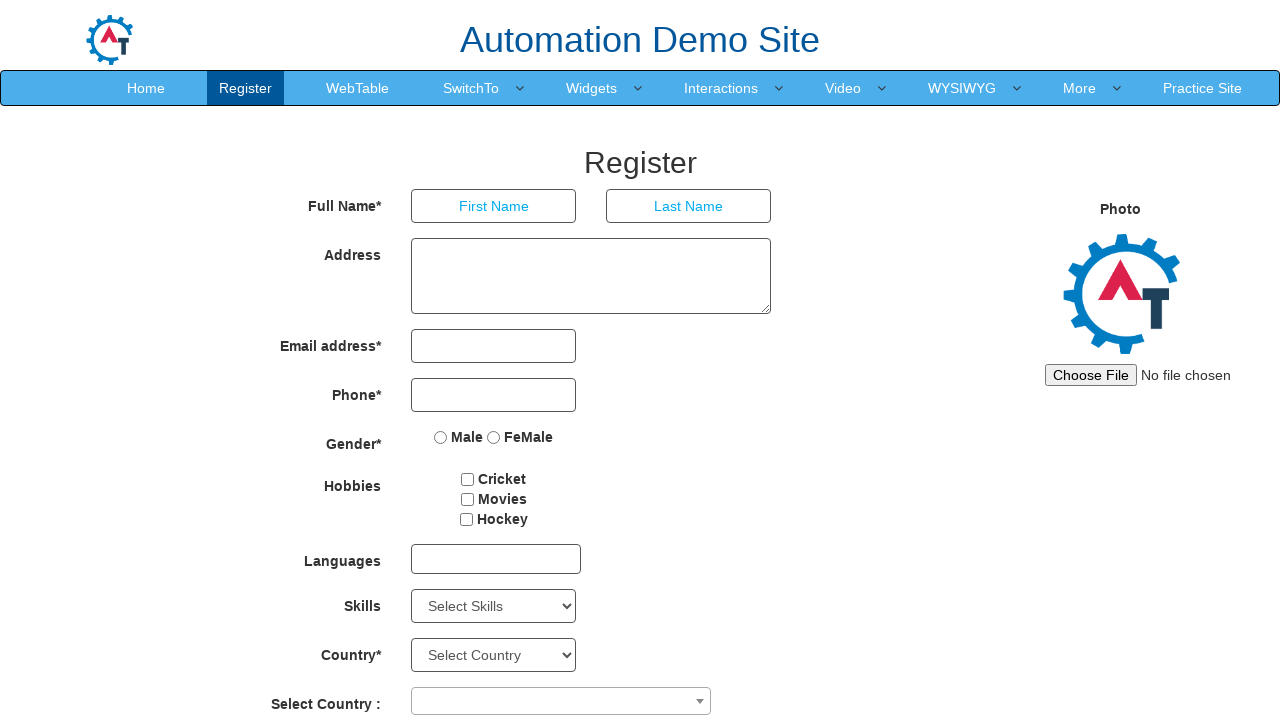

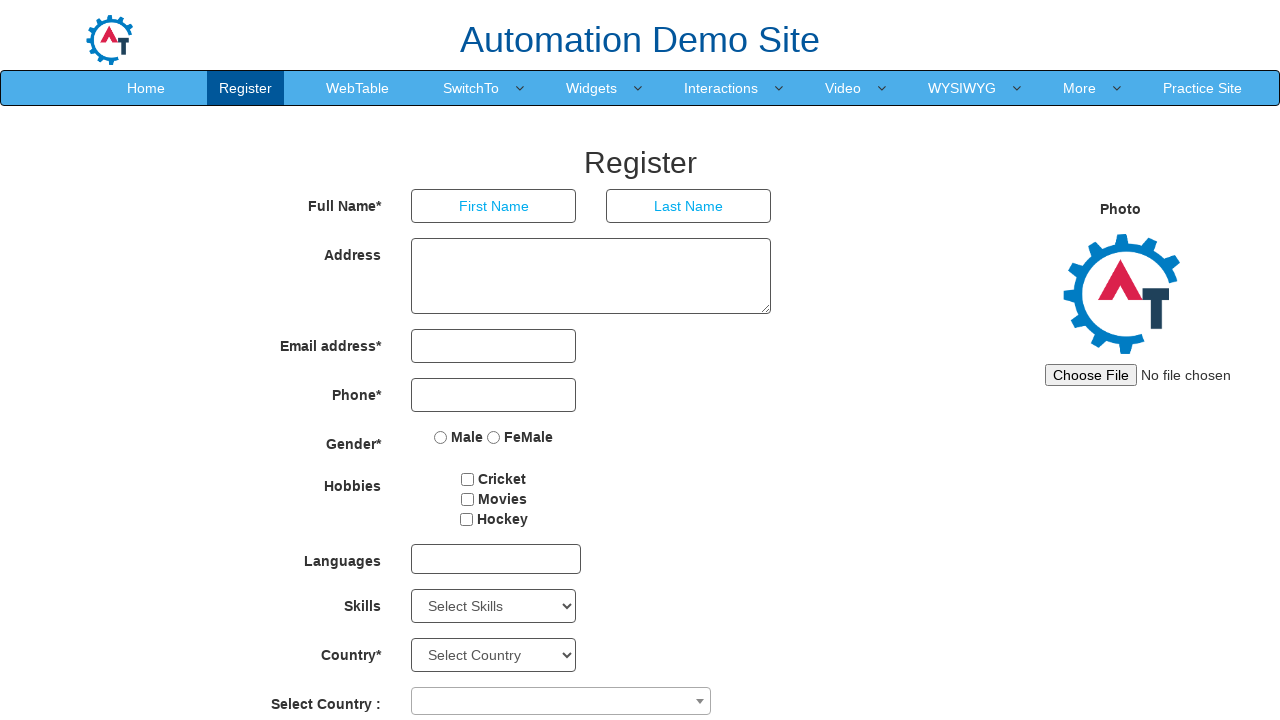